Navigates to the dummy tickets purchase page and waits for it to load

Starting URL: https://dummy-tickets.com/buyticket

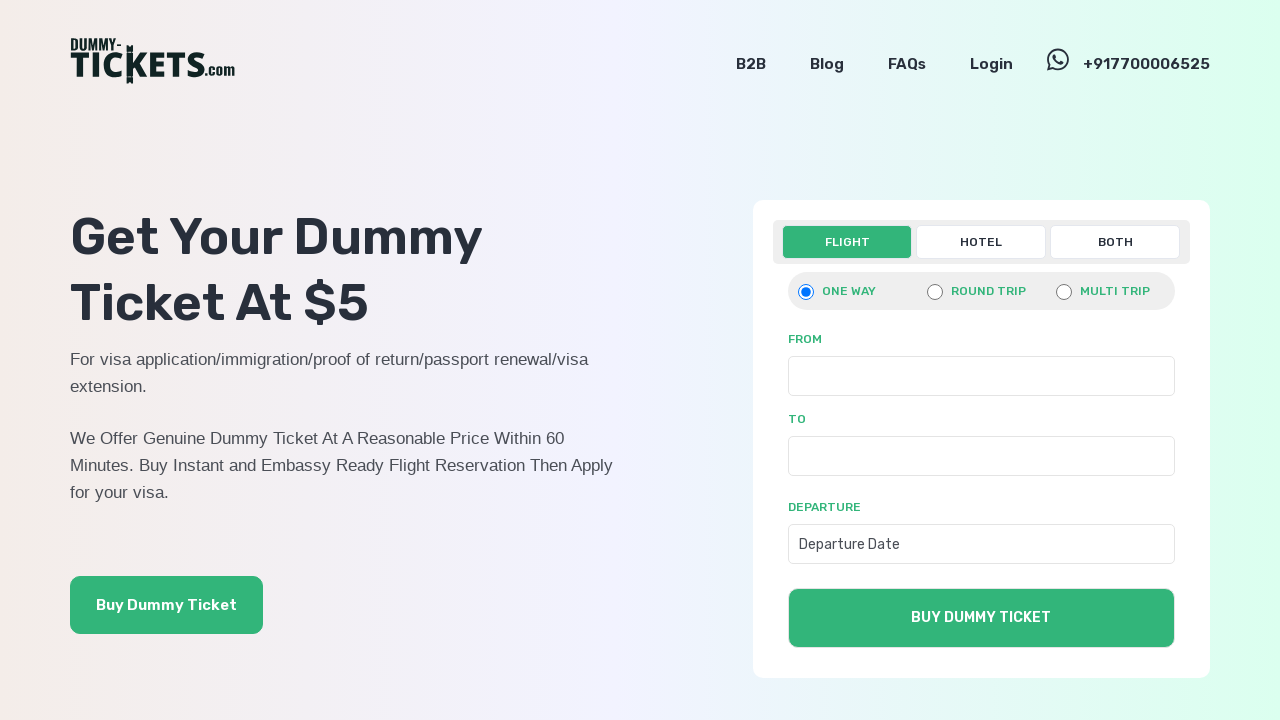

Navigated to dummy tickets purchase page
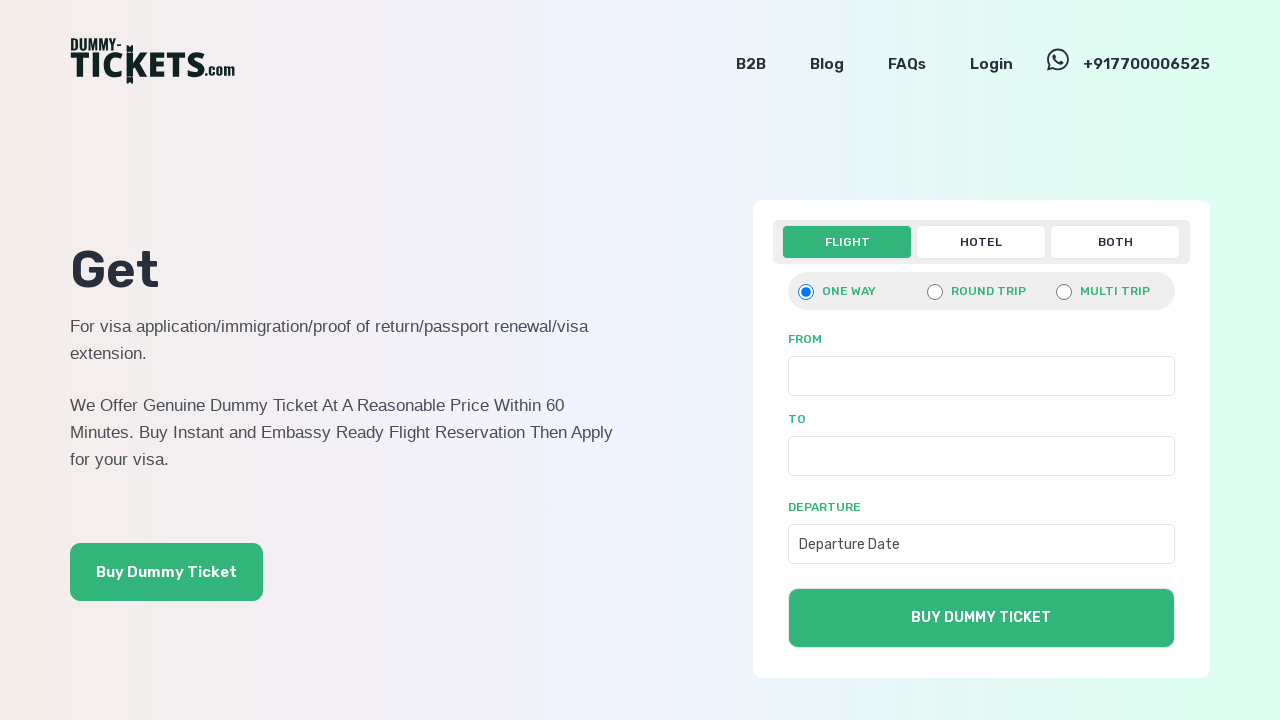

Page DOM content loaded
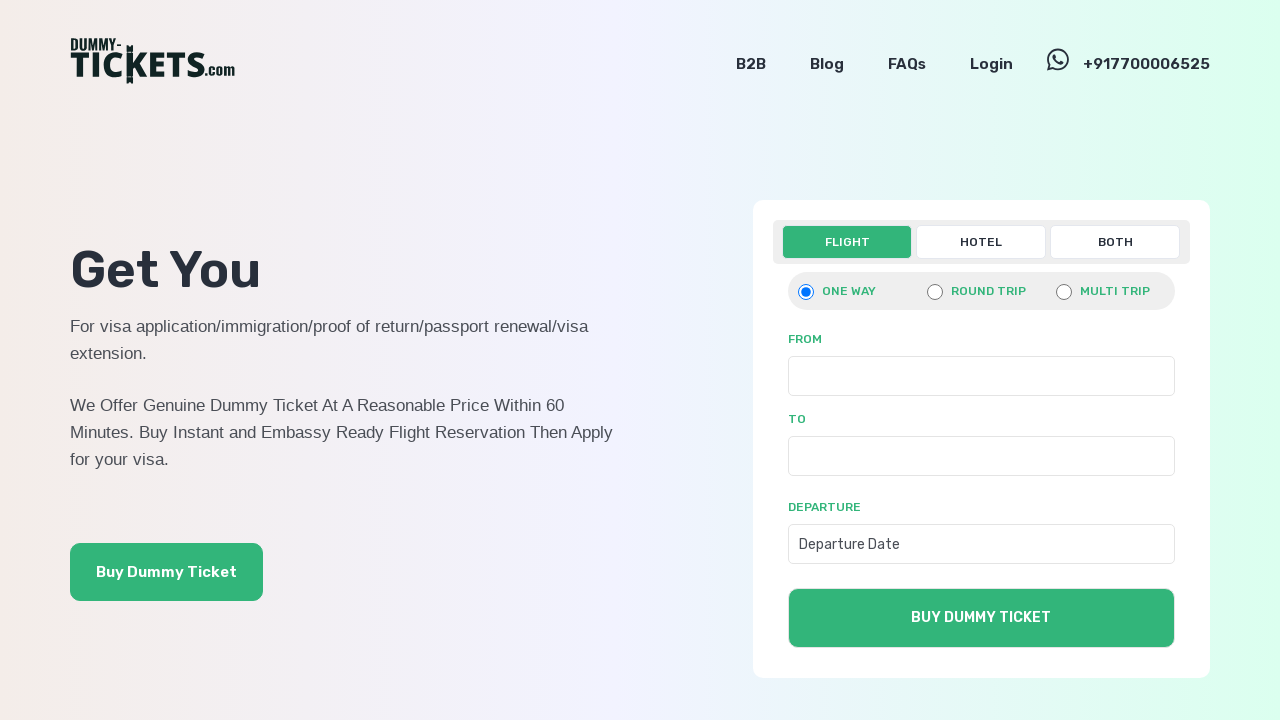

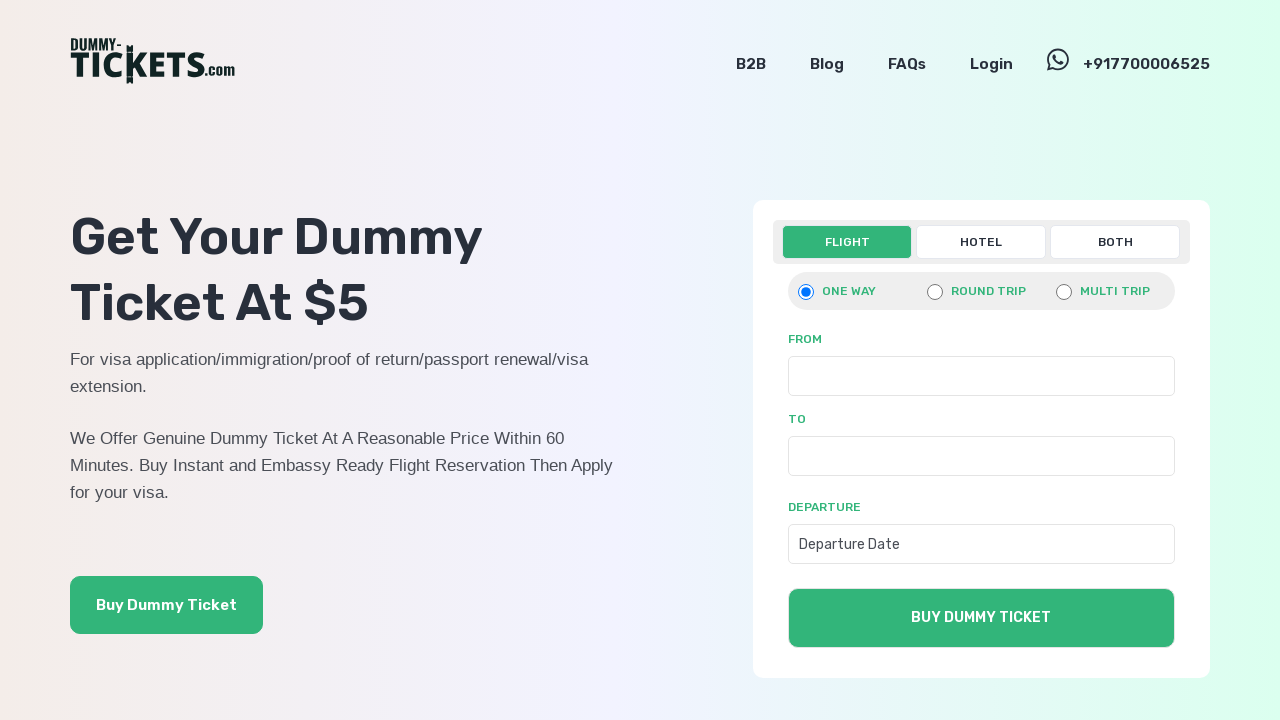